Tests the login page form validation by verifying that username and password input fields are enabled, the login button is clickable, and that clicking login without entering credentials displays an error message.

Starting URL: https://opensource-demo.orangehrmlive.com/

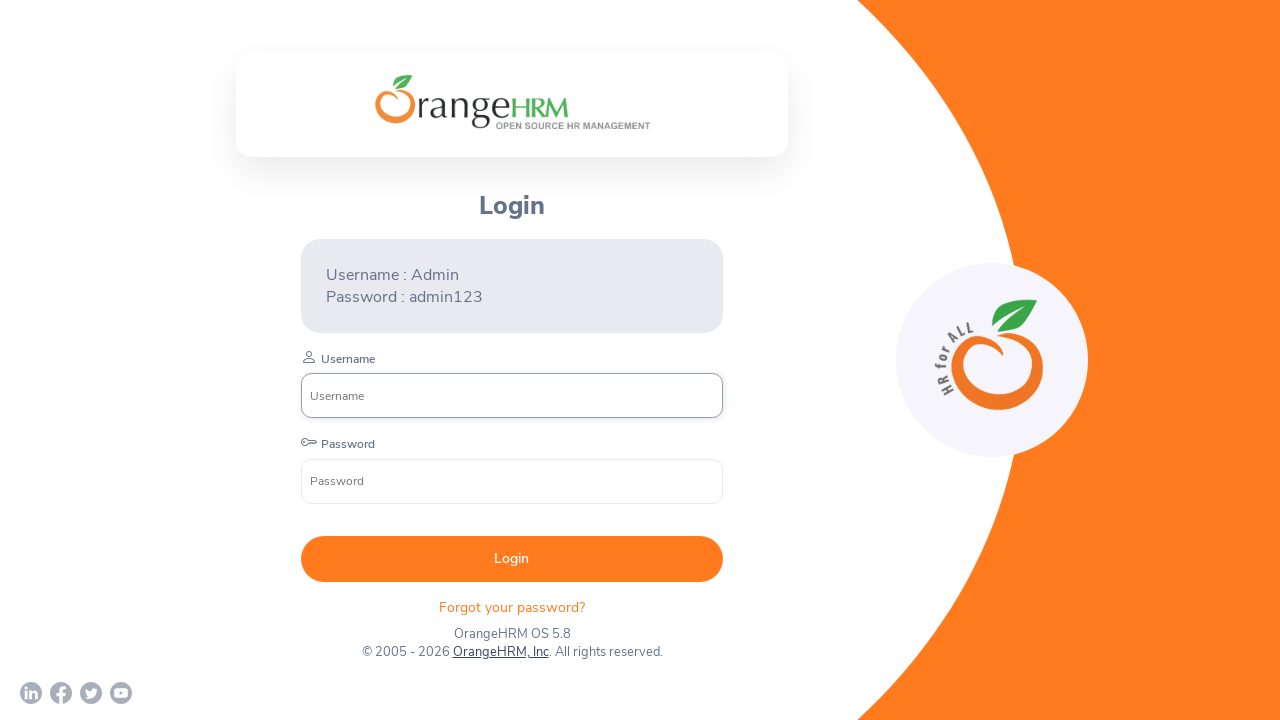

Login form loaded - username field selector is present
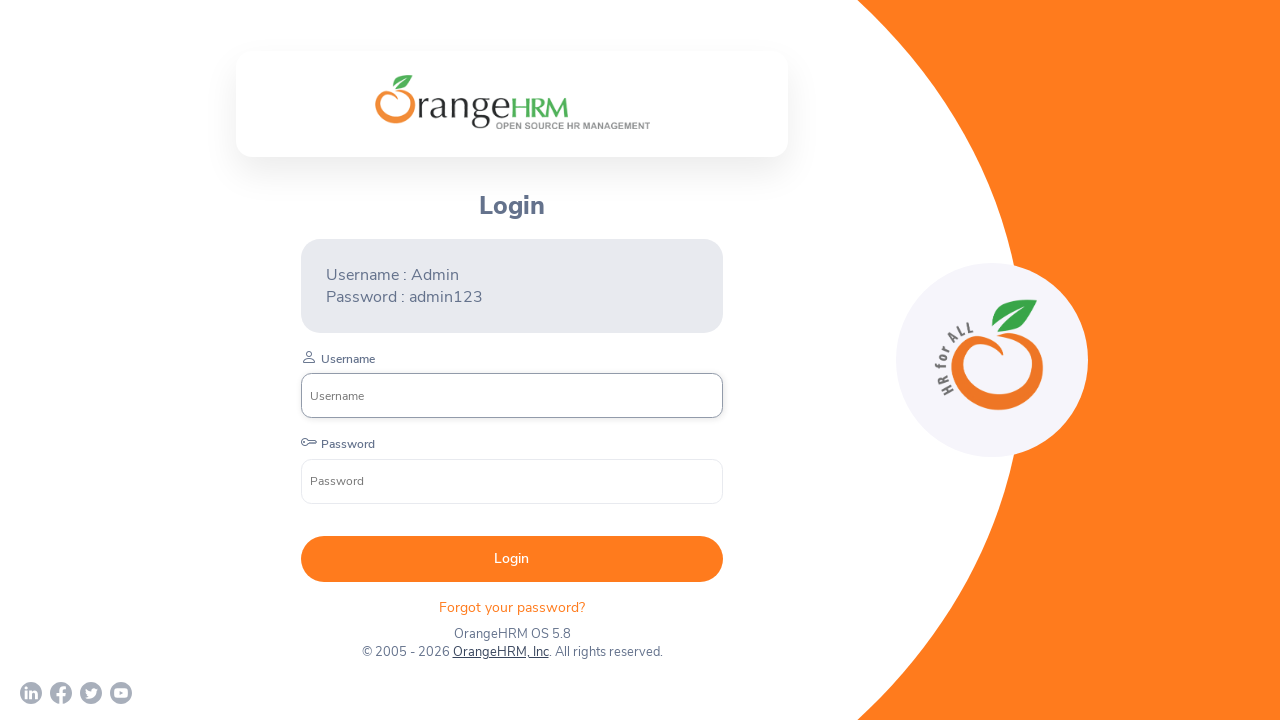

Verified username input field is enabled
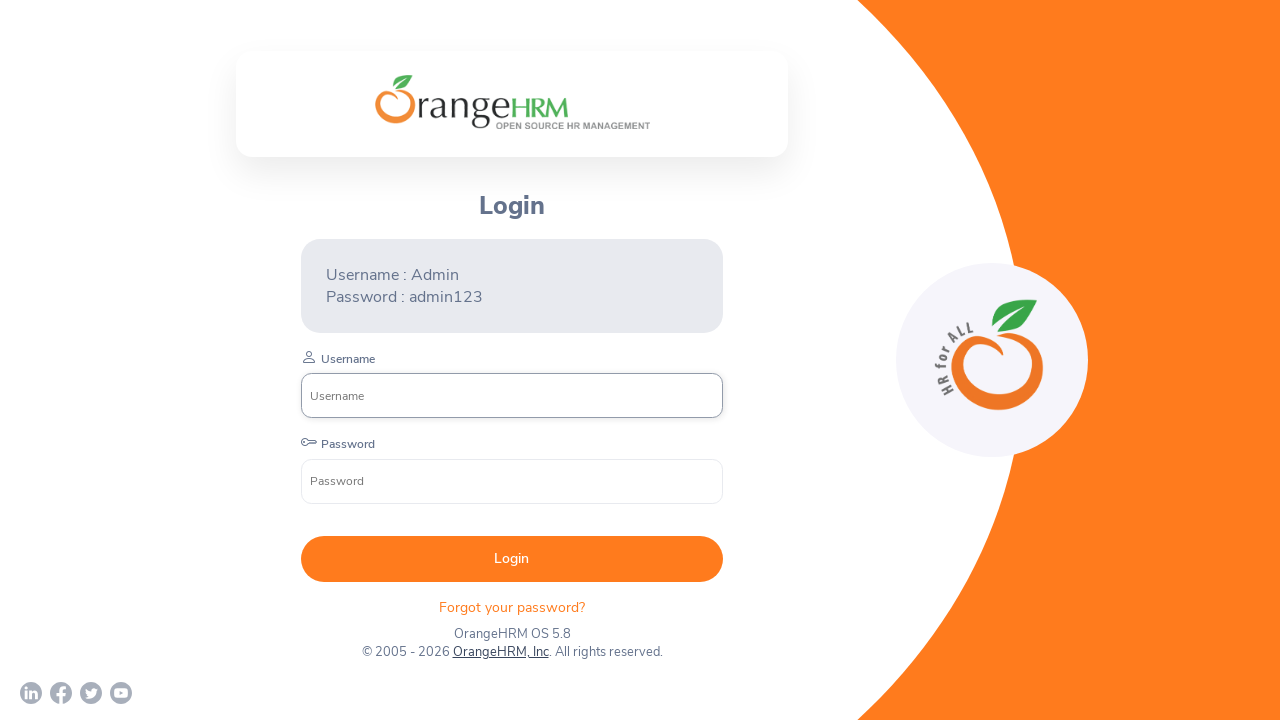

Verified password input field is enabled
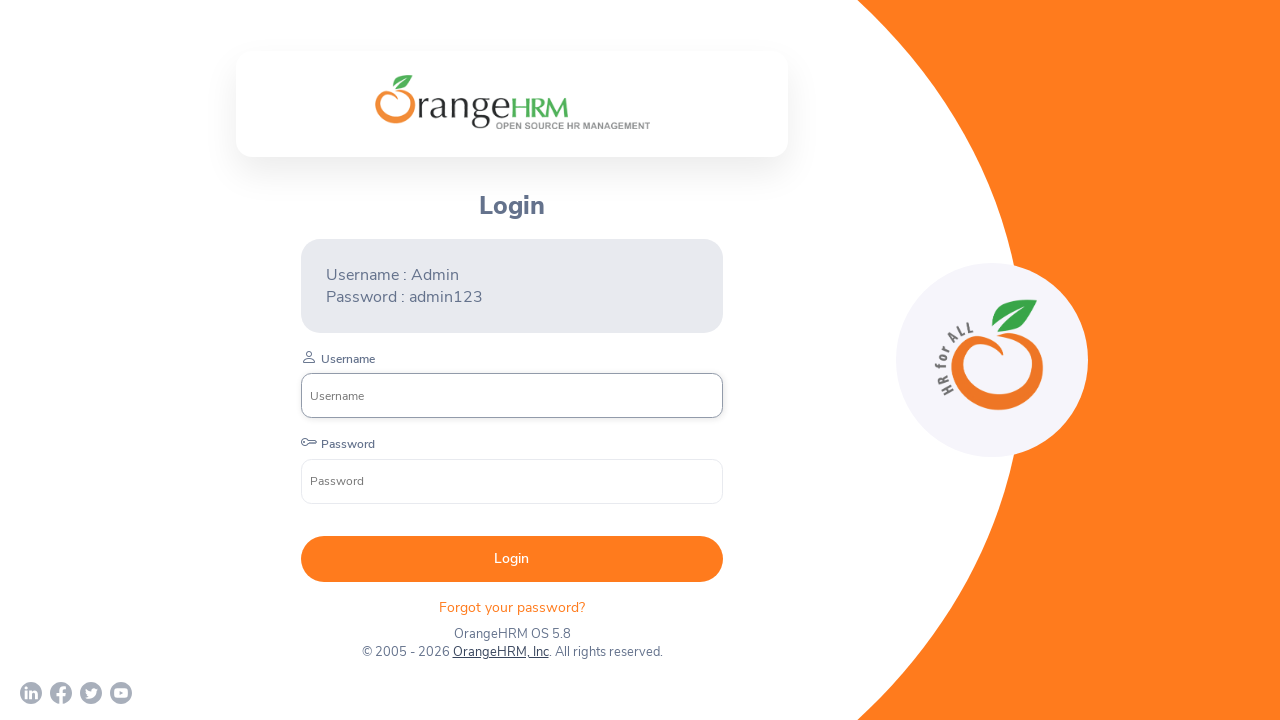

Verified login button is enabled and clickable
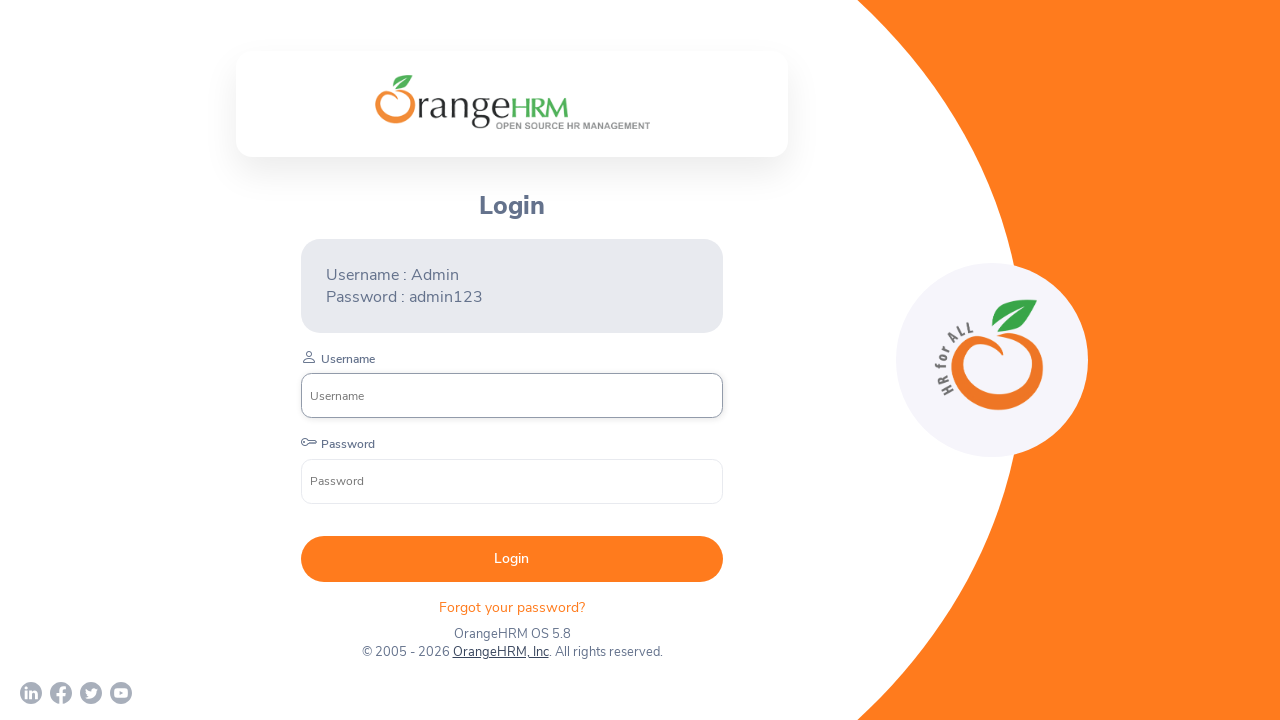

Clicked login button without entering credentials at (512, 559) on xpath=//button[normalize-space()='Login']
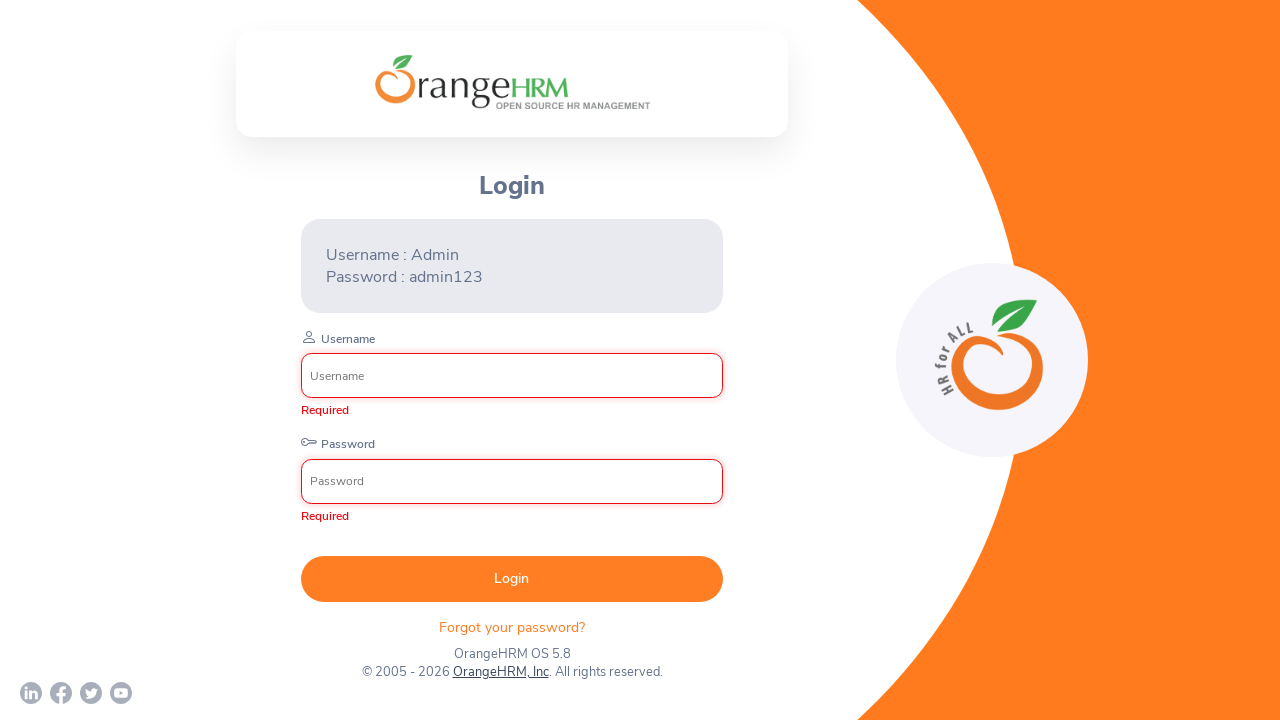

Error message element appeared after login attempt
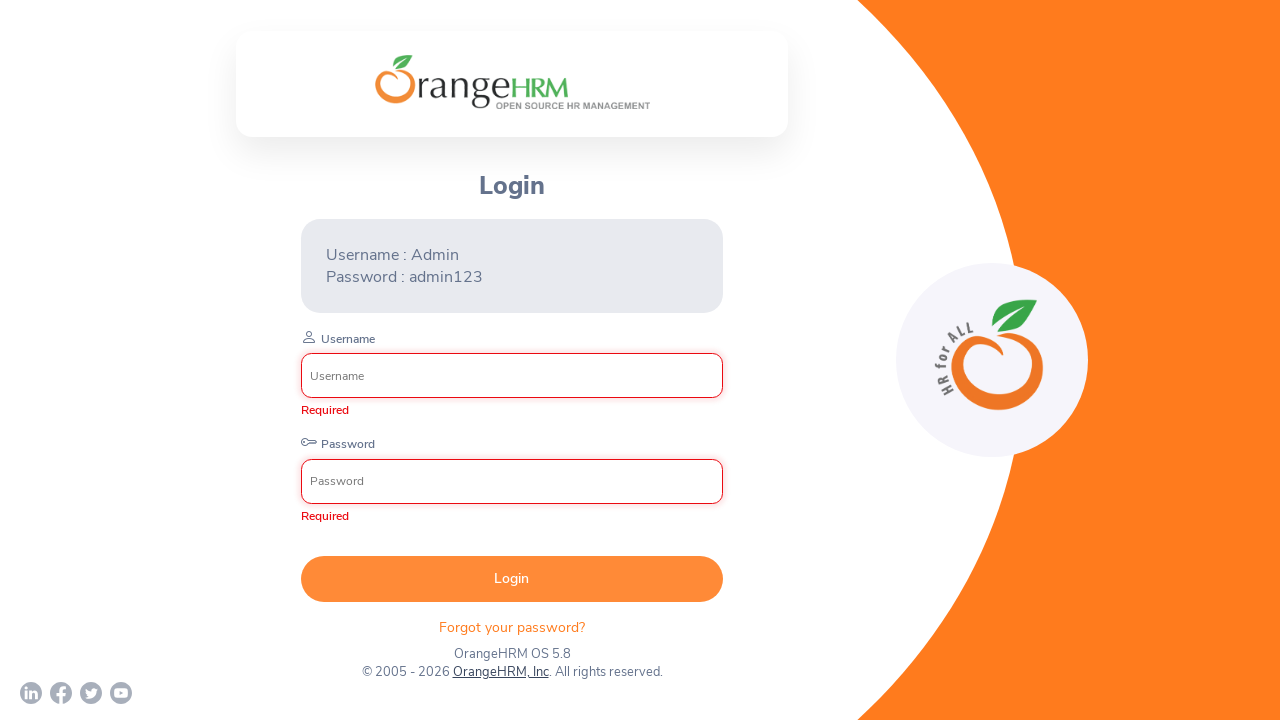

Verified error message is visible for empty credentials submission
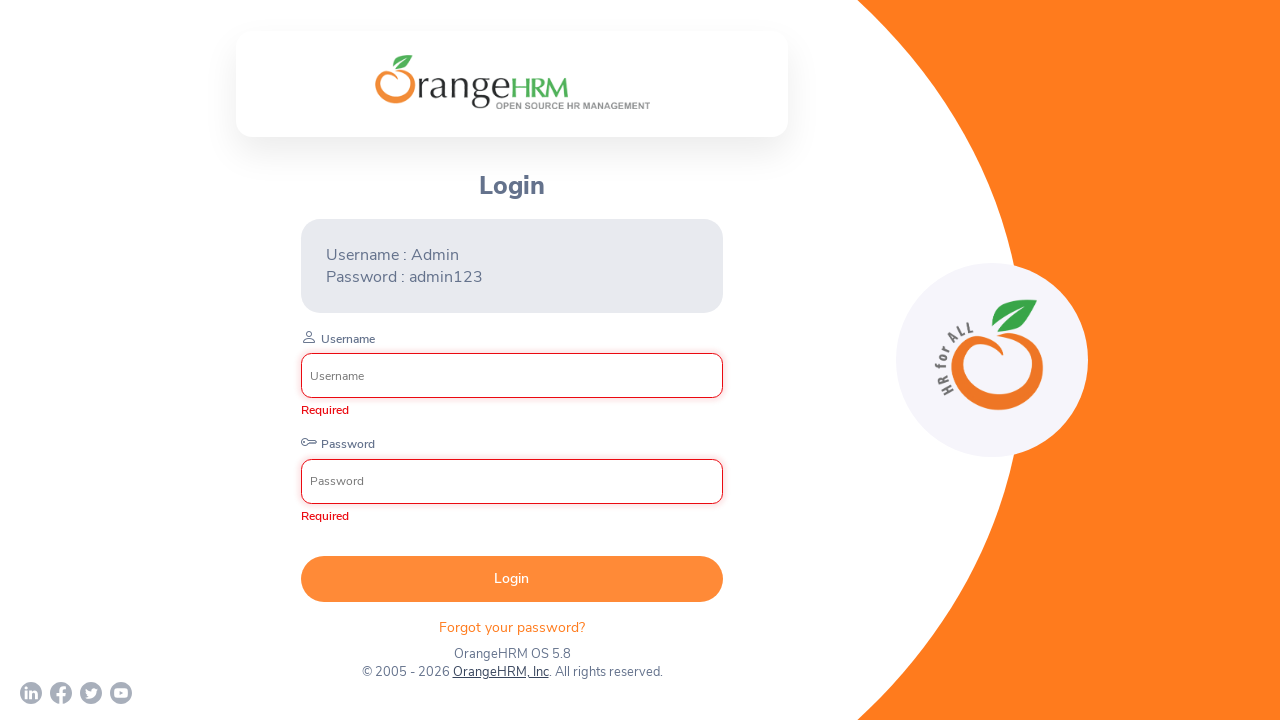

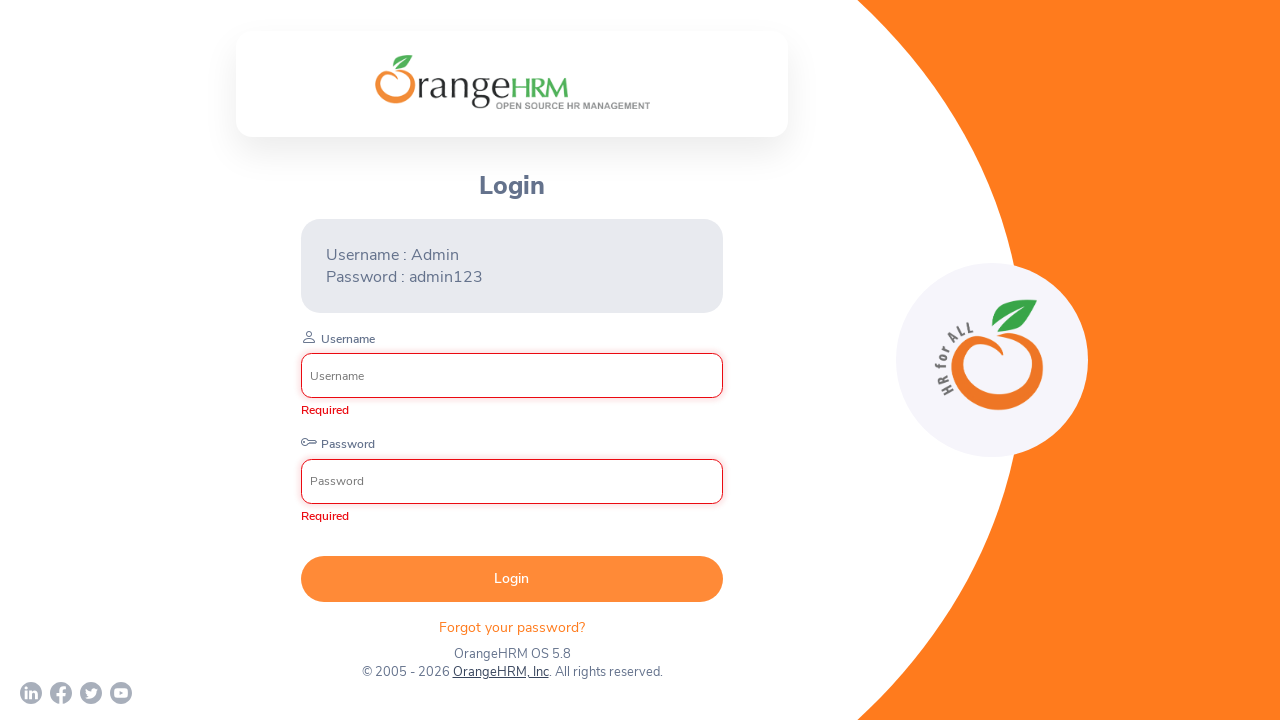